Tests drag and drop functionality on the jQuery UI demo page by dragging a source element onto a target drop zone within an iframe.

Starting URL: https://jqueryui.com/droppable/

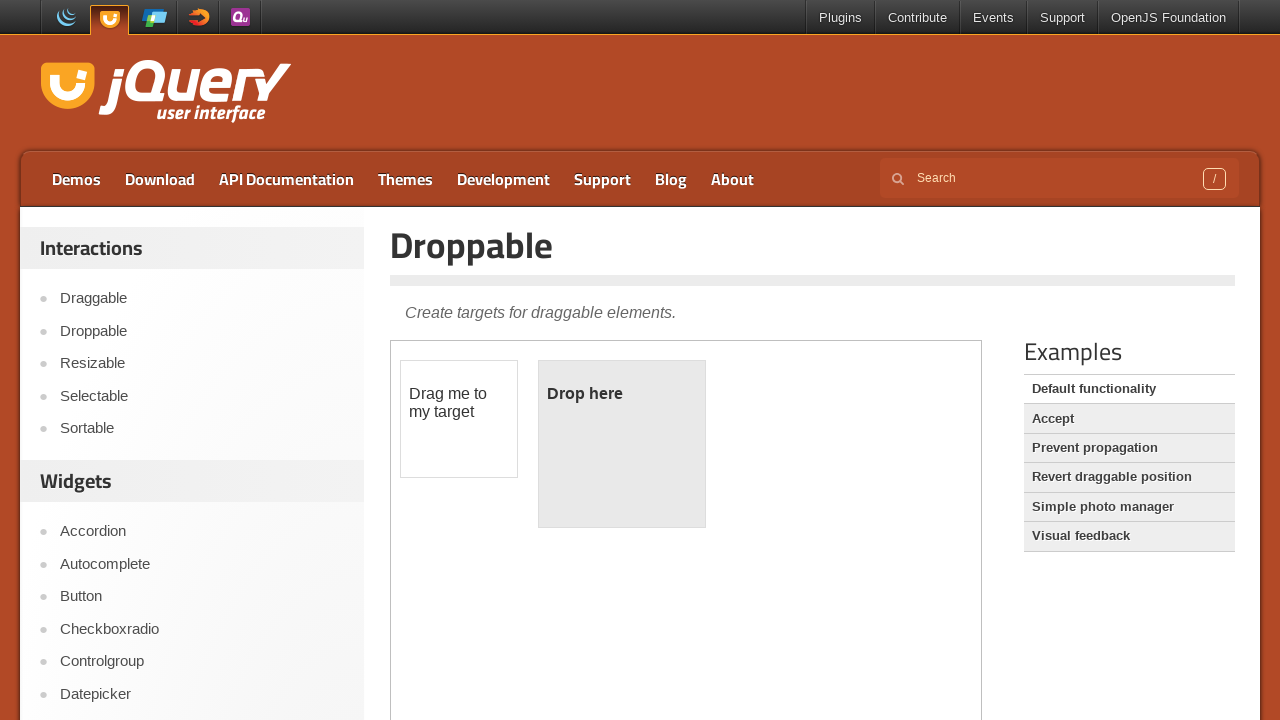

Located the demo iframe containing draggable elements
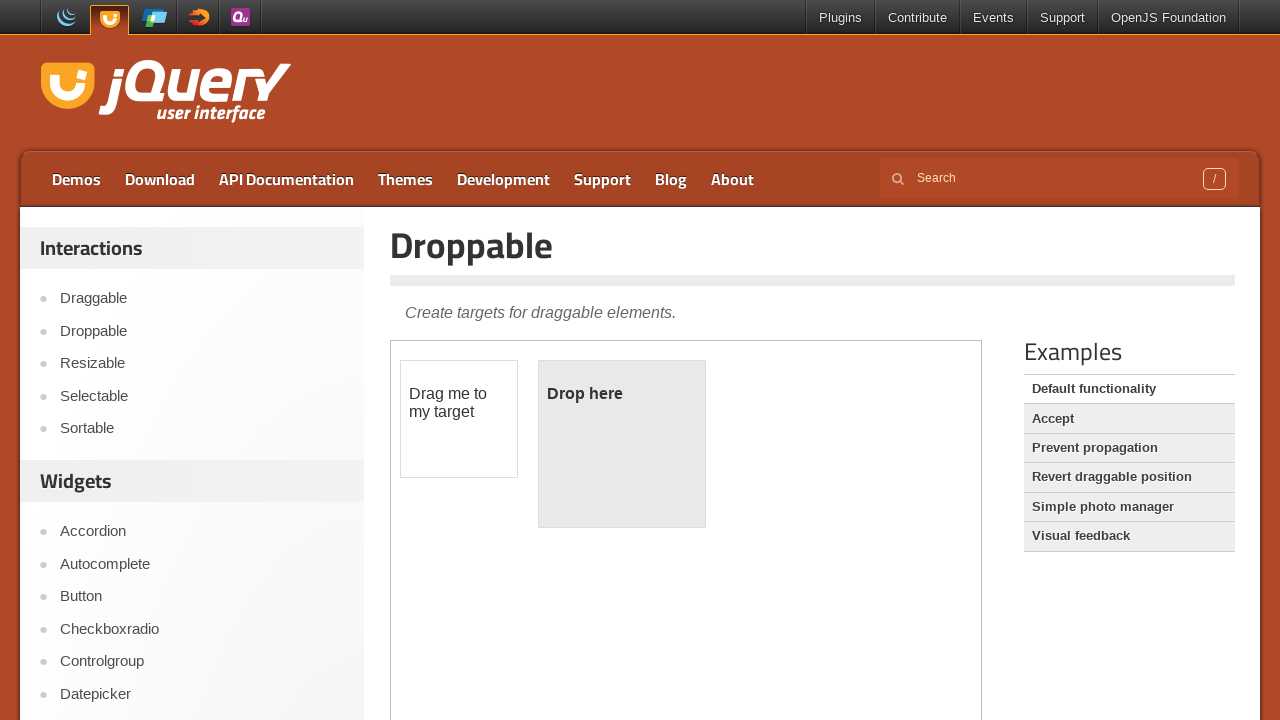

Located the draggable source element
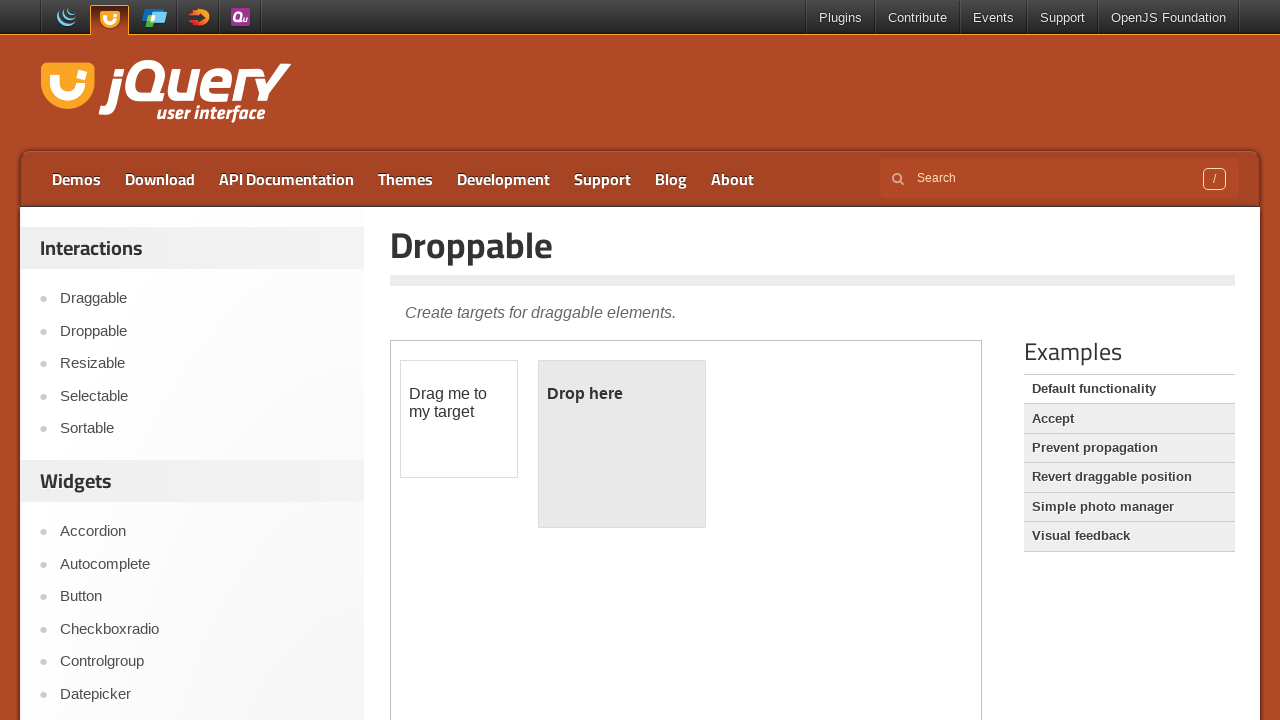

Located the droppable target element
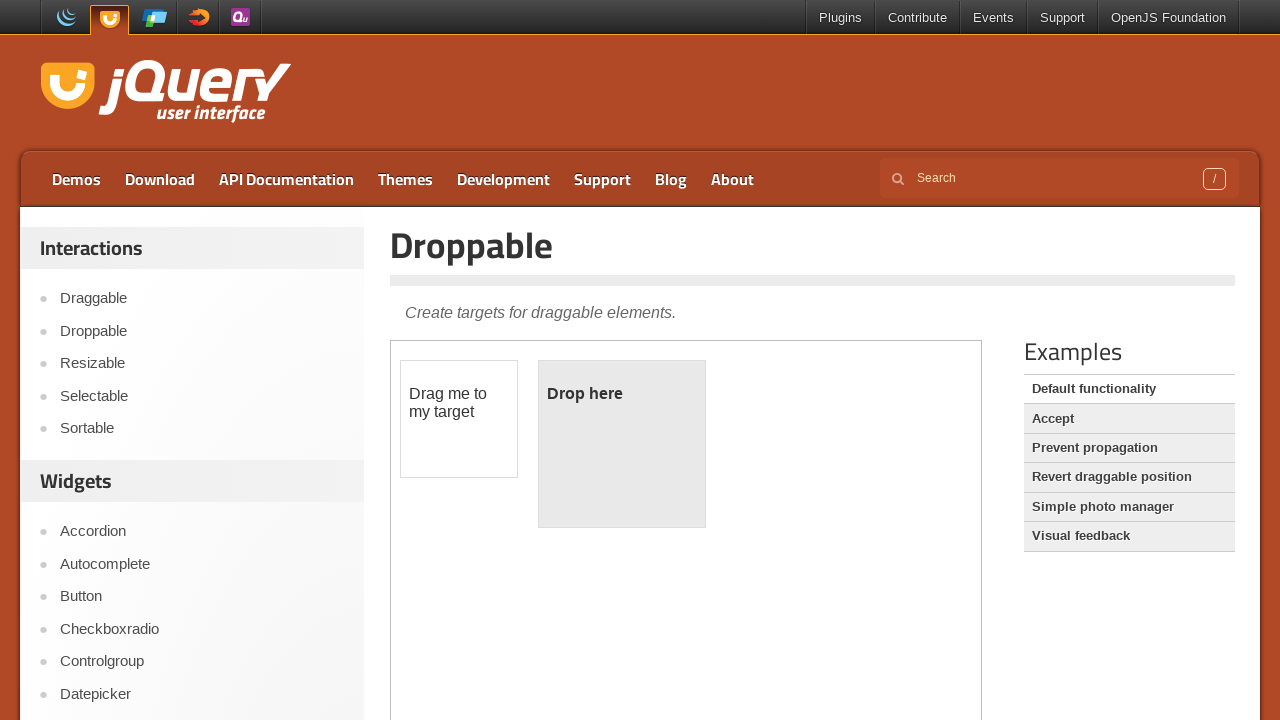

Dragged the source element onto the target drop zone at (622, 444)
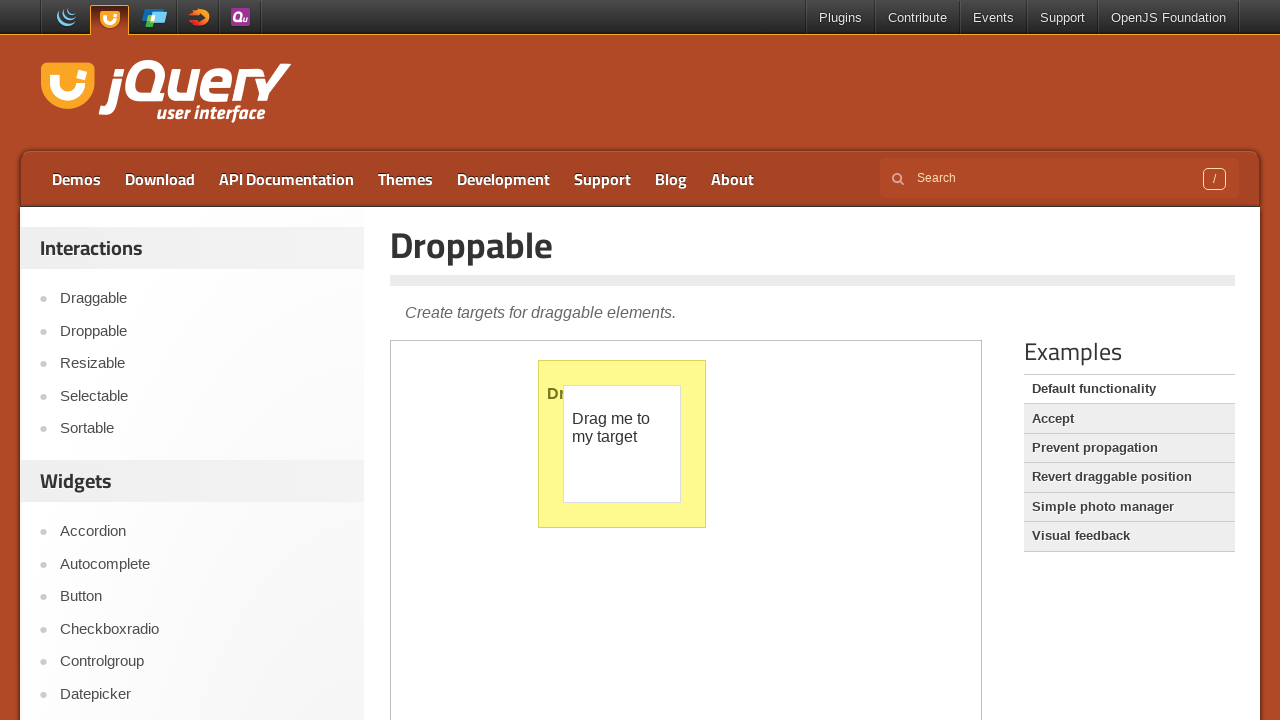

Waited 1 second for drag and drop action to complete
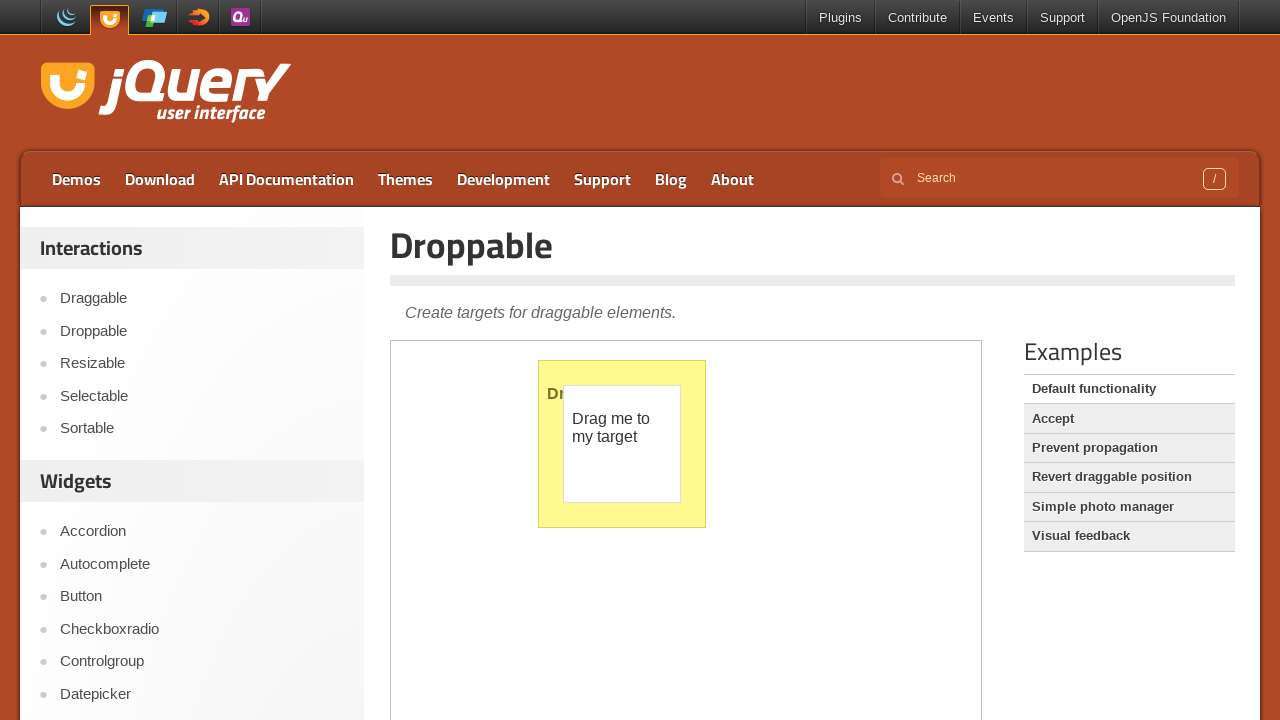

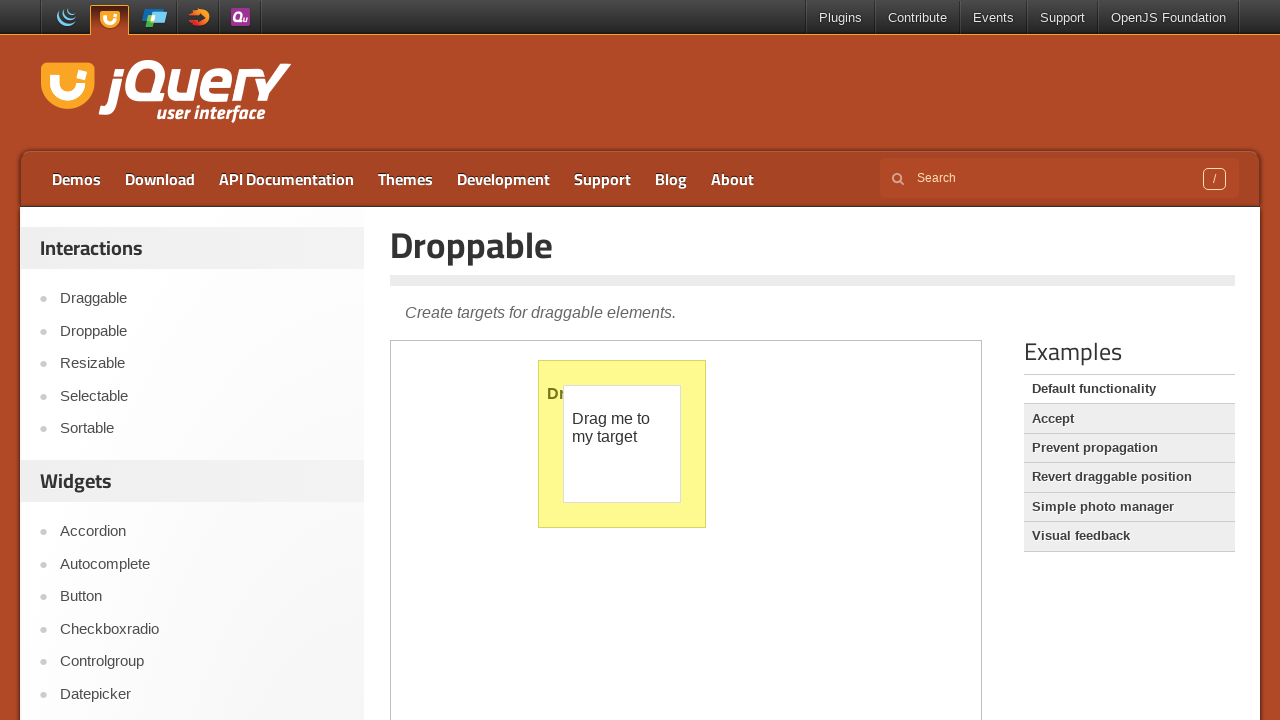